Tests element enabled/disabled states by checking if various form elements are enabled before interacting with them.

Starting URL: https://automationfc.github.io/basic-form/index.html

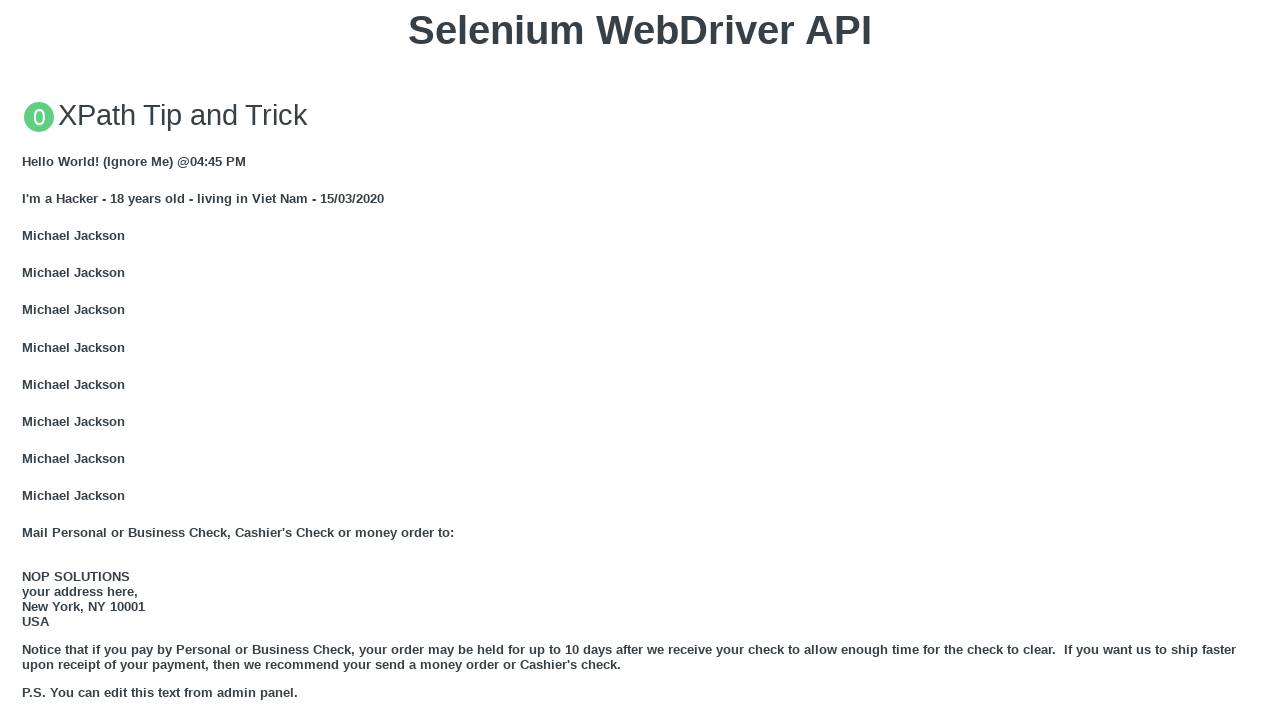

Located email textbox element
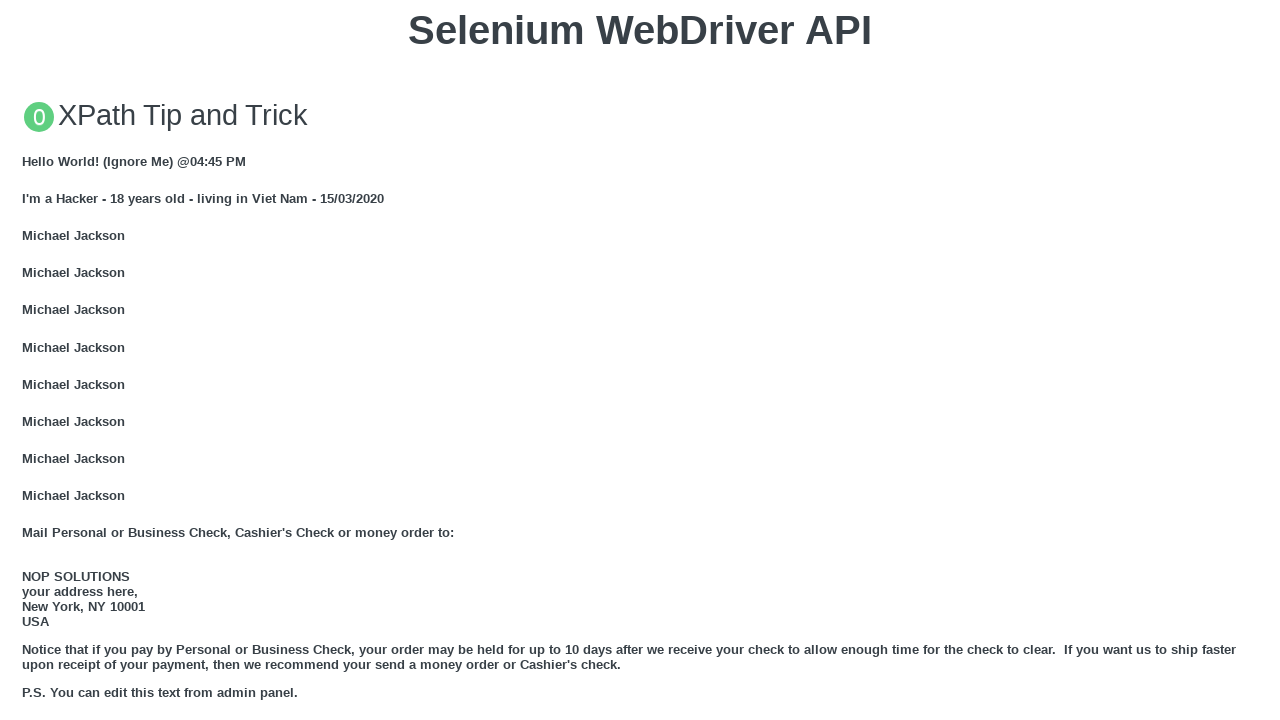

Email textbox is enabled
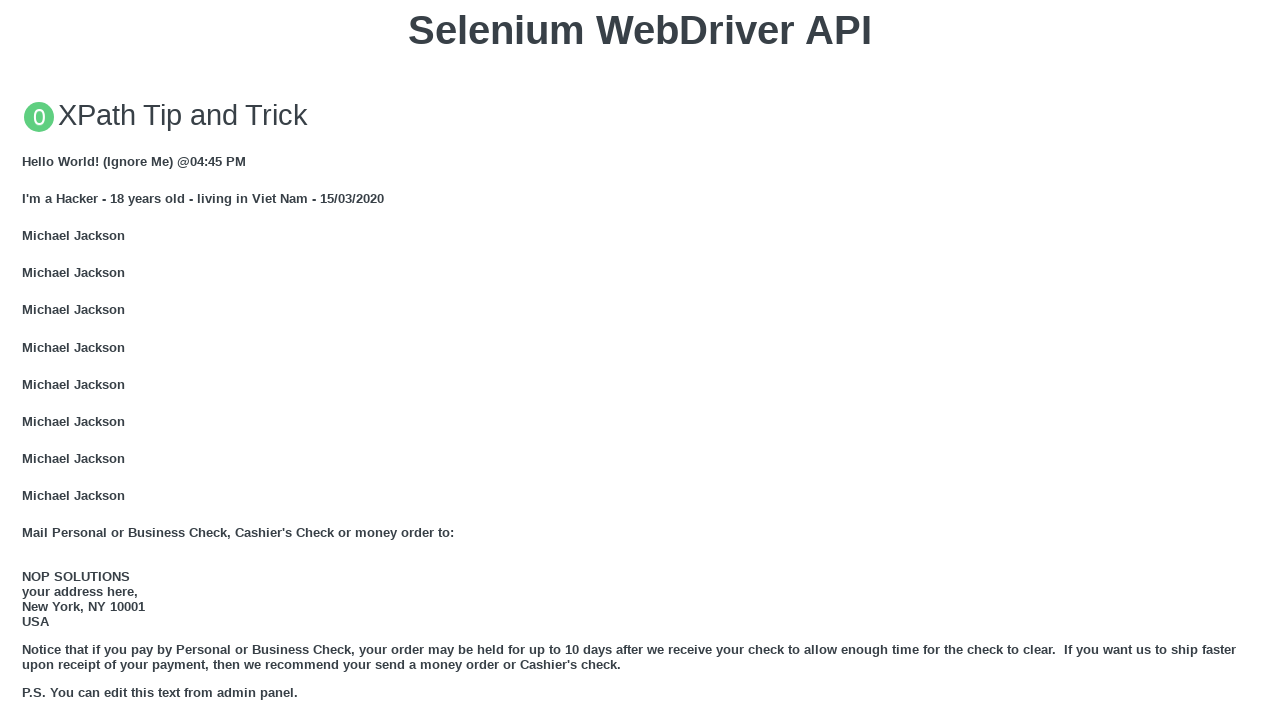

Filled email textbox with 'Automation Testing' on input#email
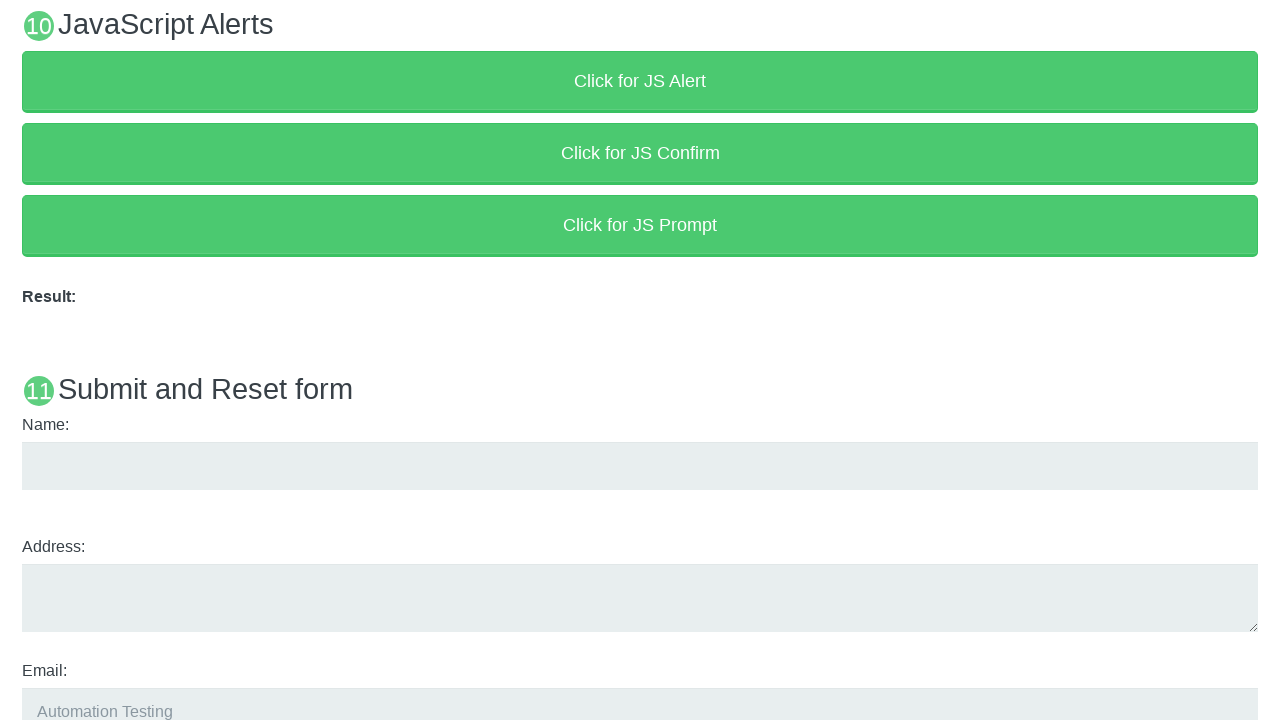

Located education textarea element
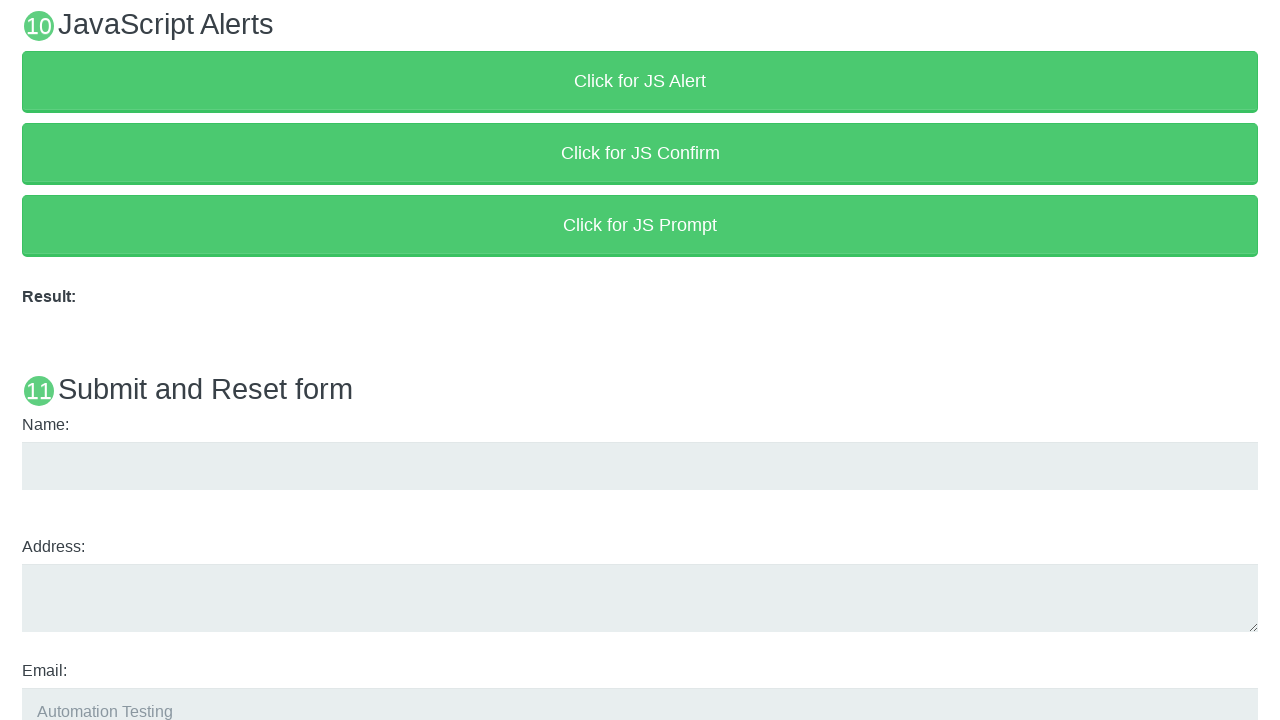

Education textarea is enabled
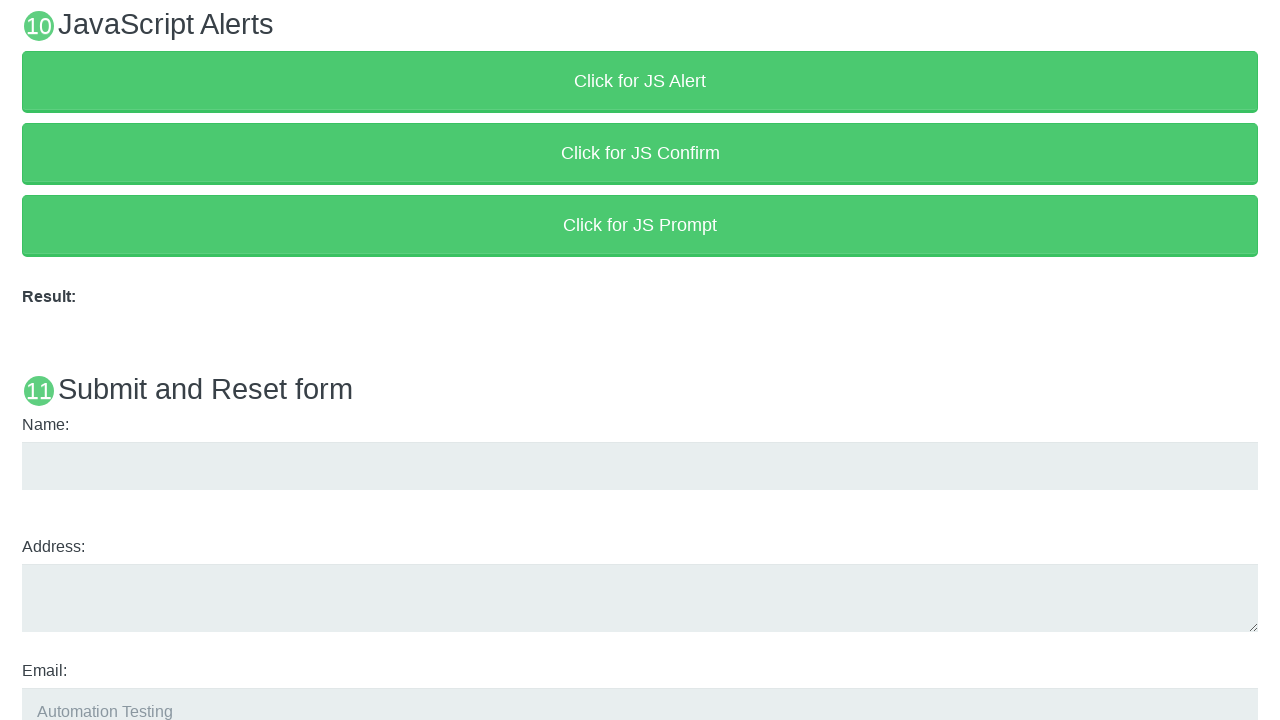

Filled education textarea with 'Automation Testing' on textarea#edu
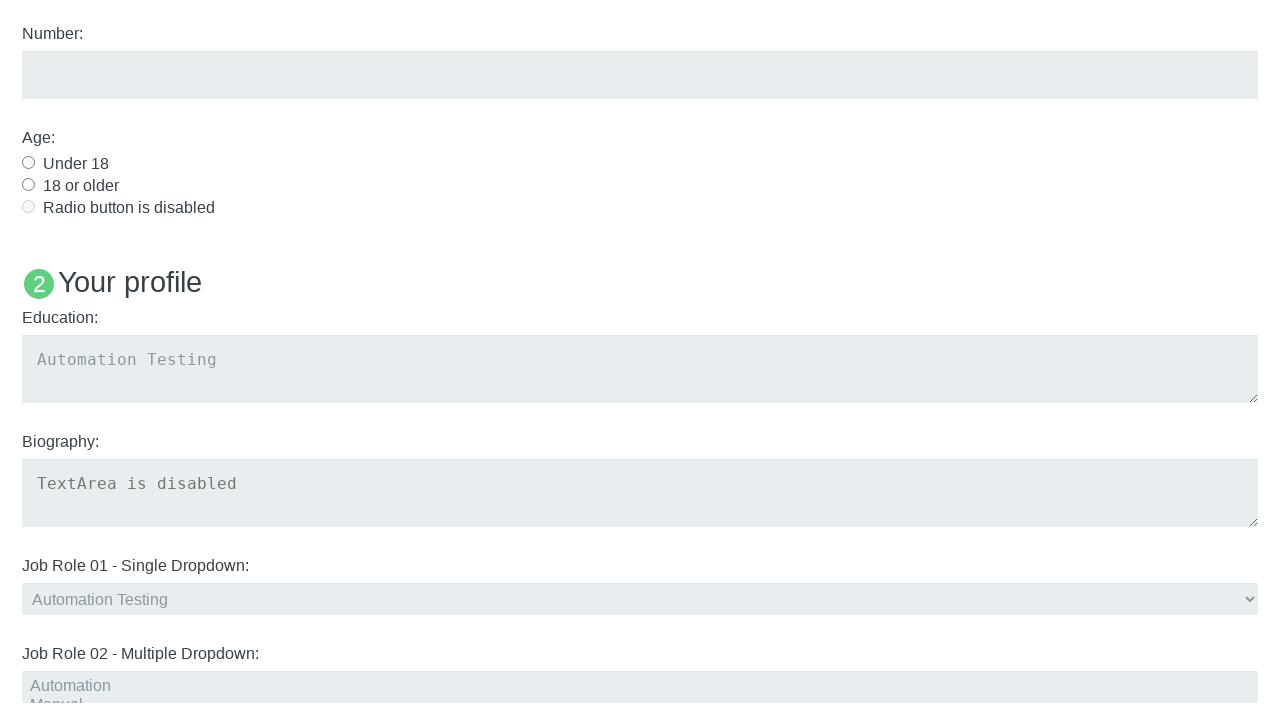

Located age radio button element
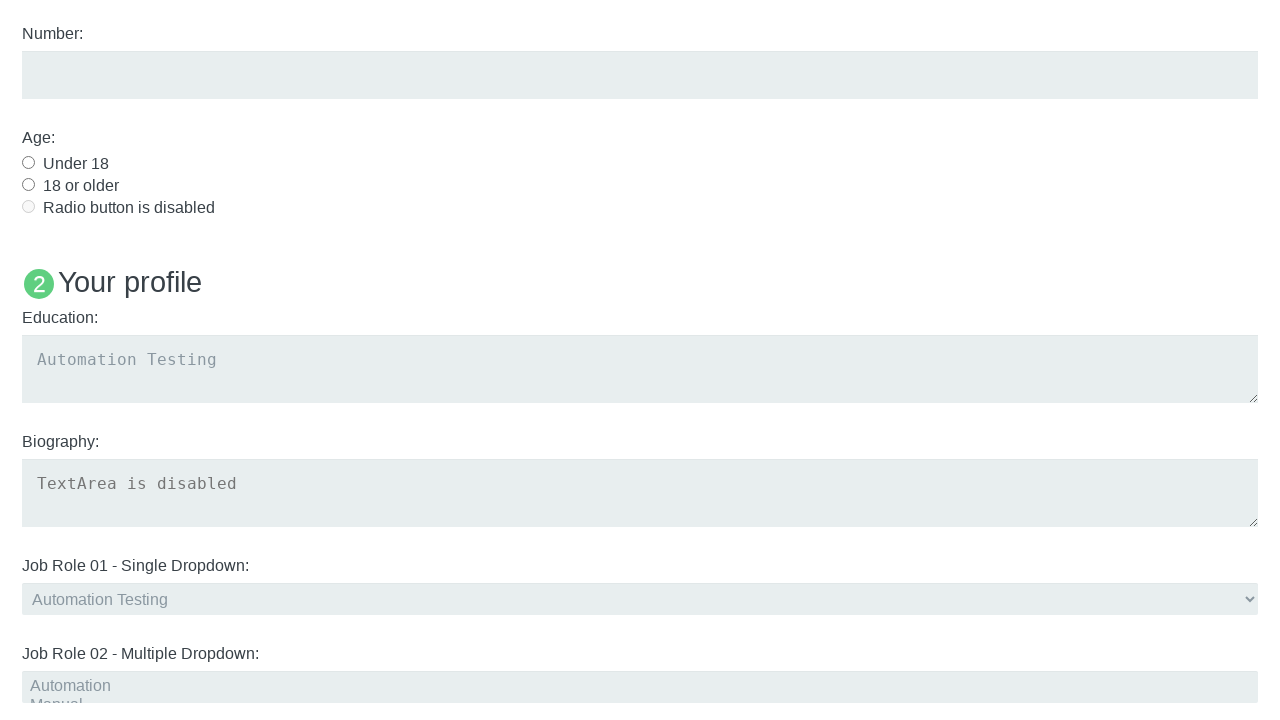

Age radio button is enabled
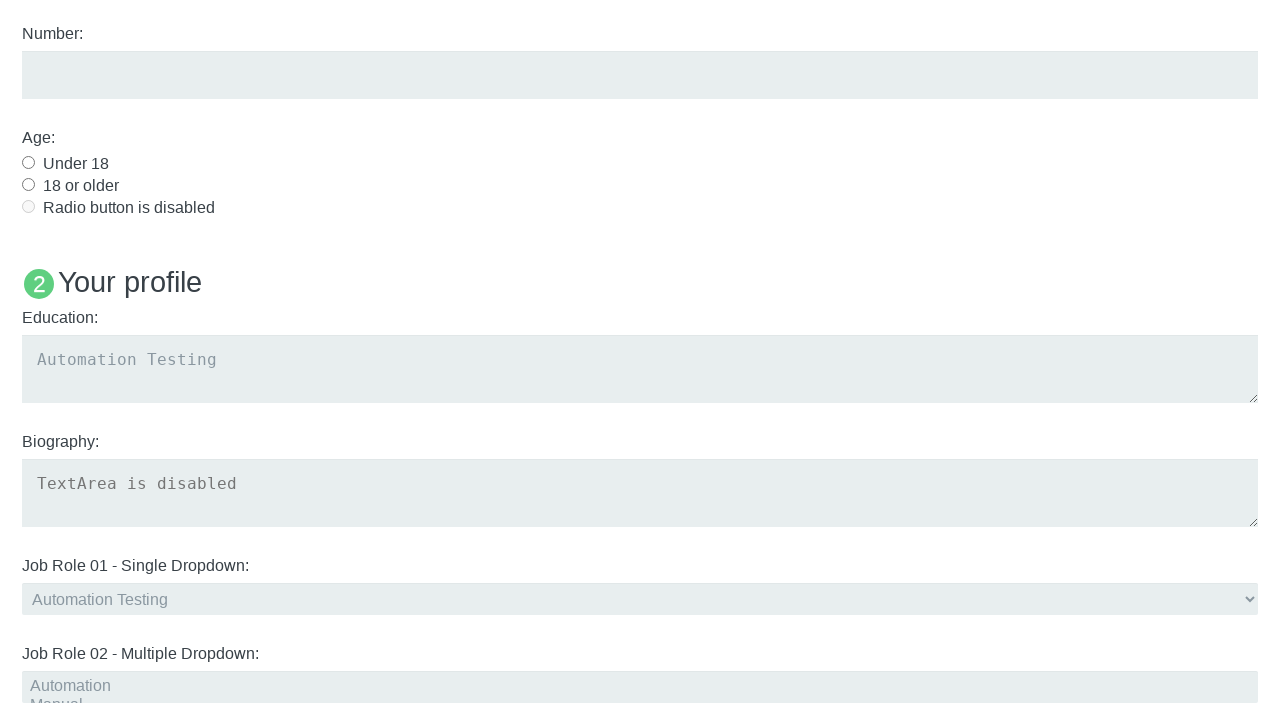

Clicked age radio button (under 18) at (28, 162) on input#under_18
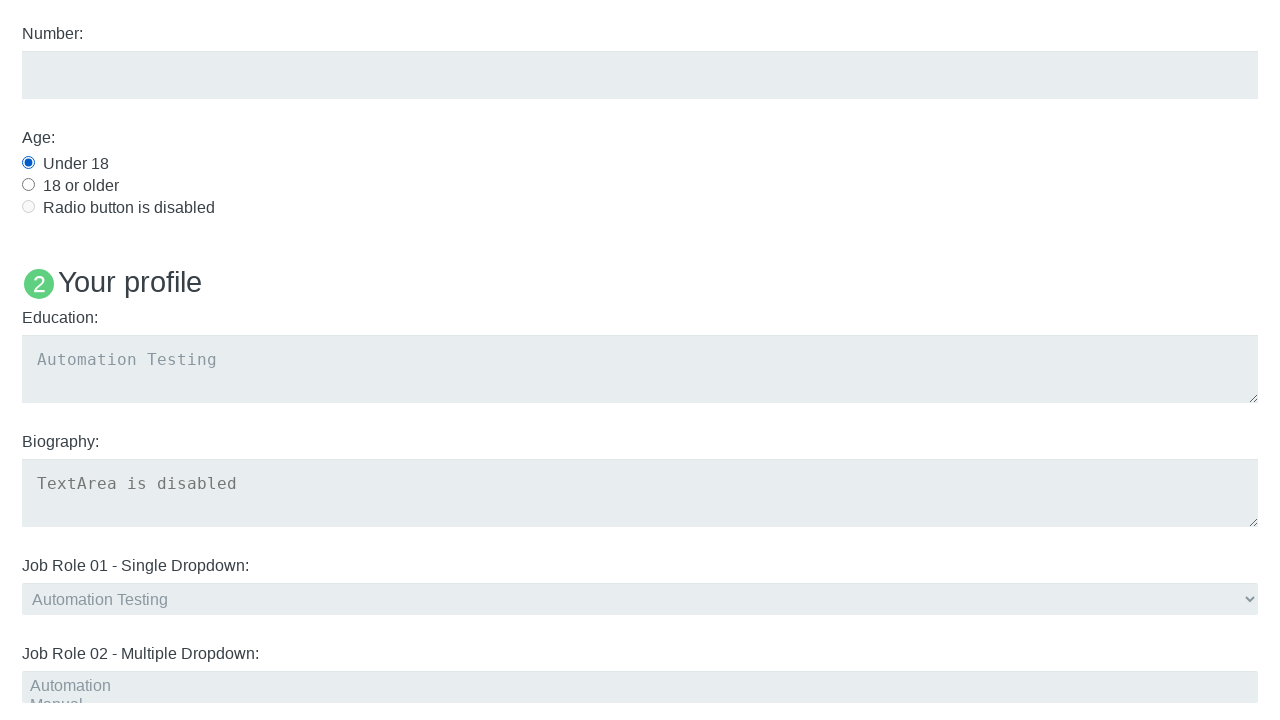

Located job dropdown element
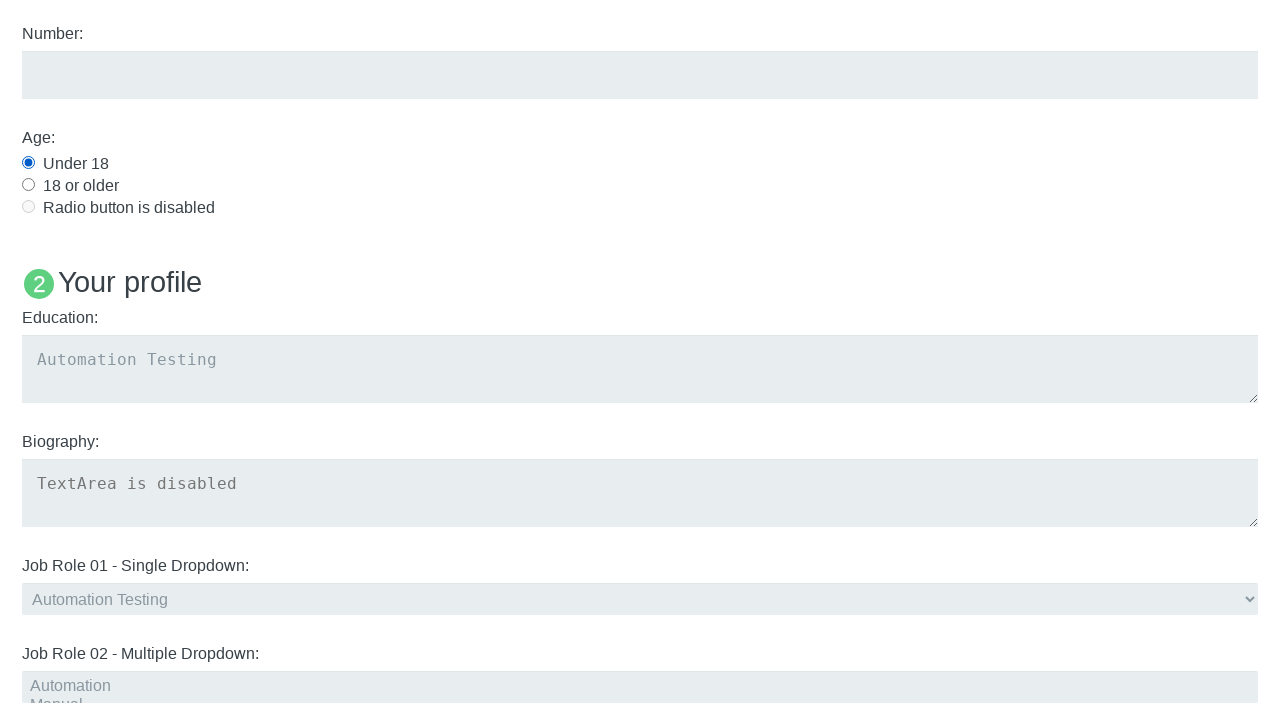

Job dropdown is enabled
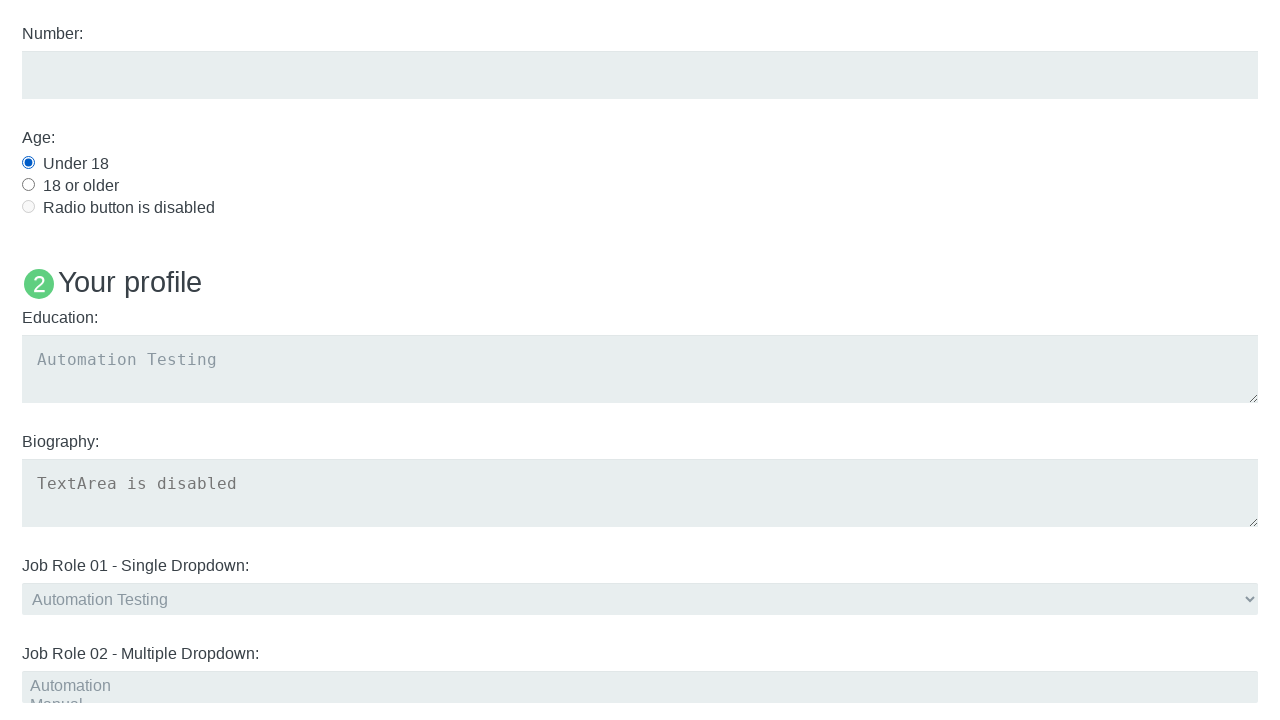

Clicked job dropdown at (640, 599) on select#job1
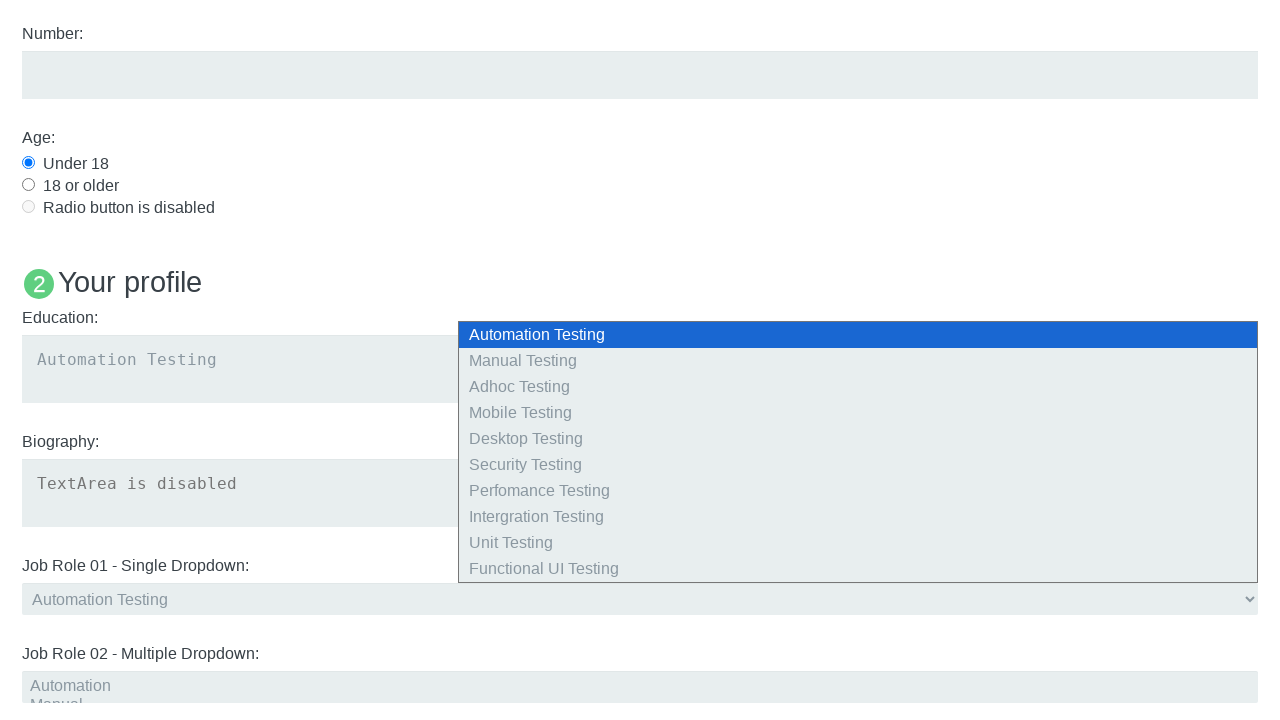

Located interest checkbox element
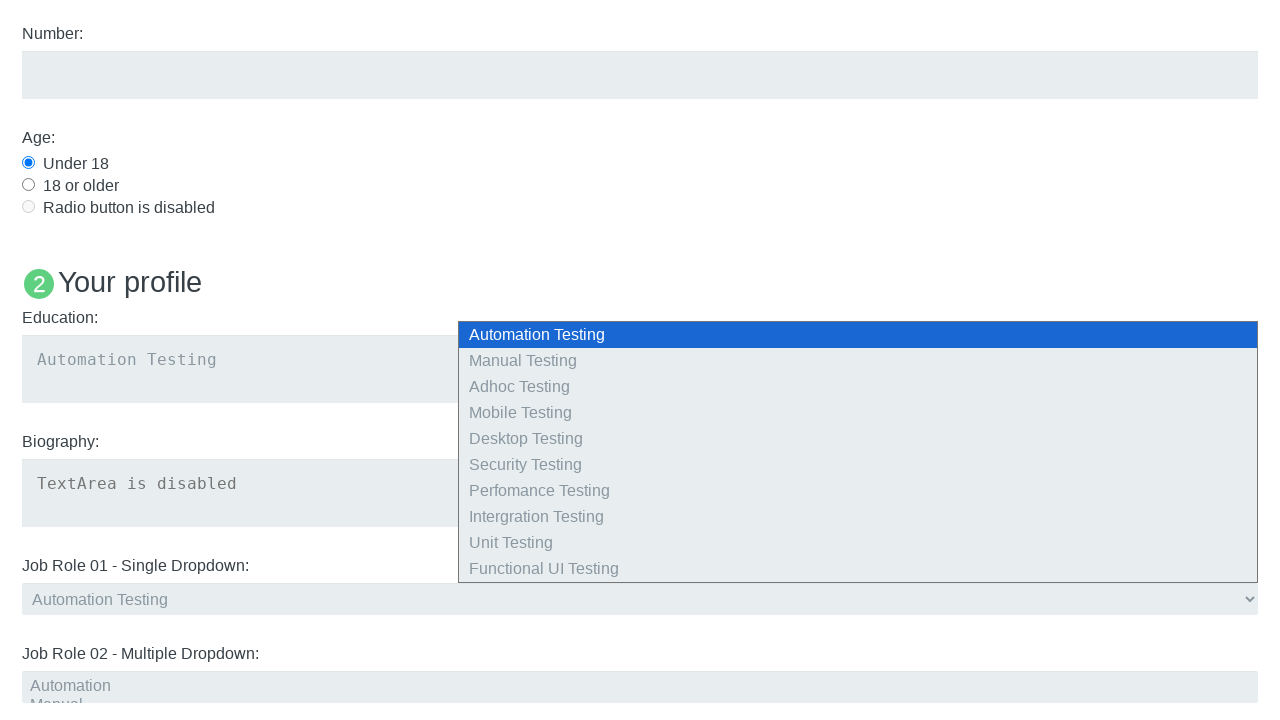

Interest checkbox is enabled
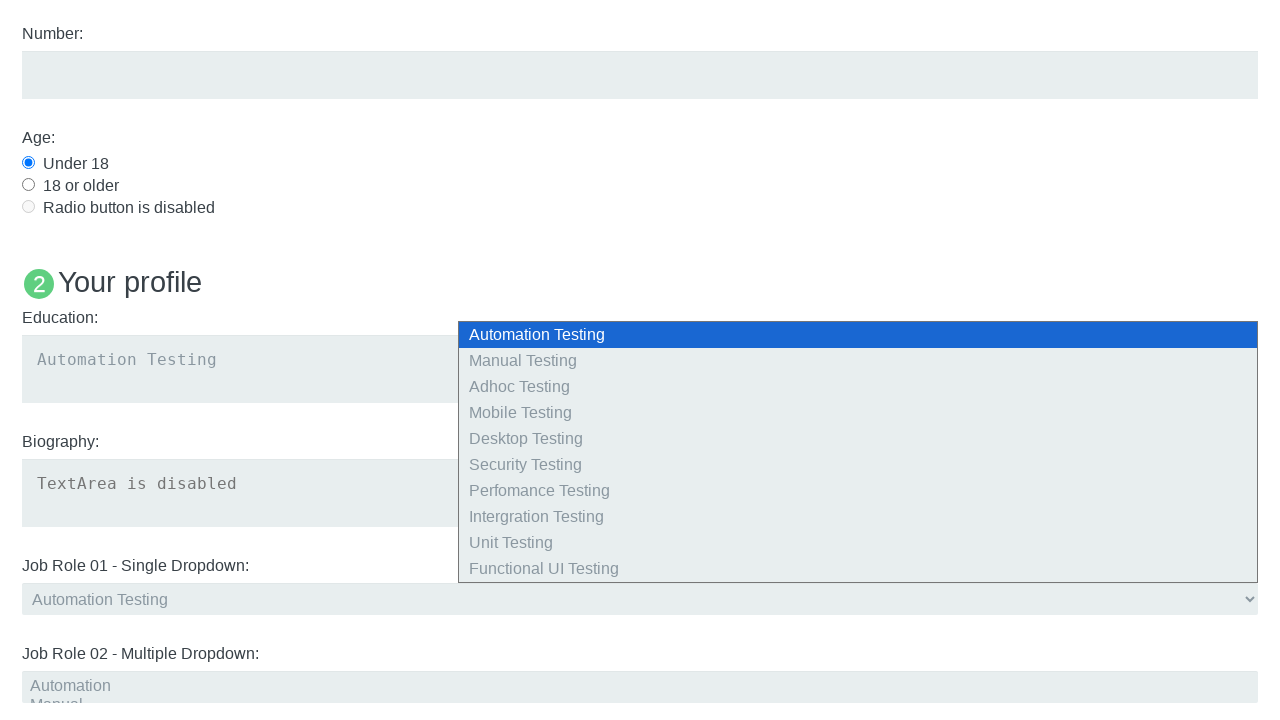

Checked interest checkbox (development) at (28, 361) on input#development
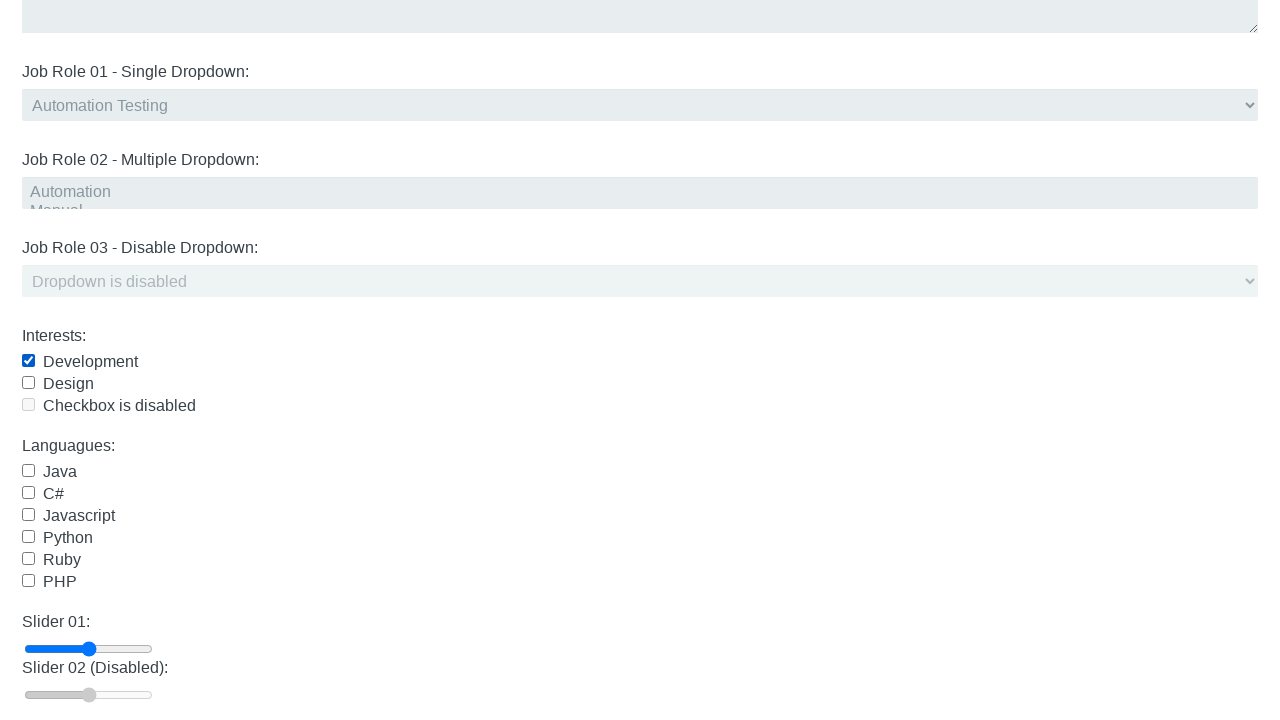

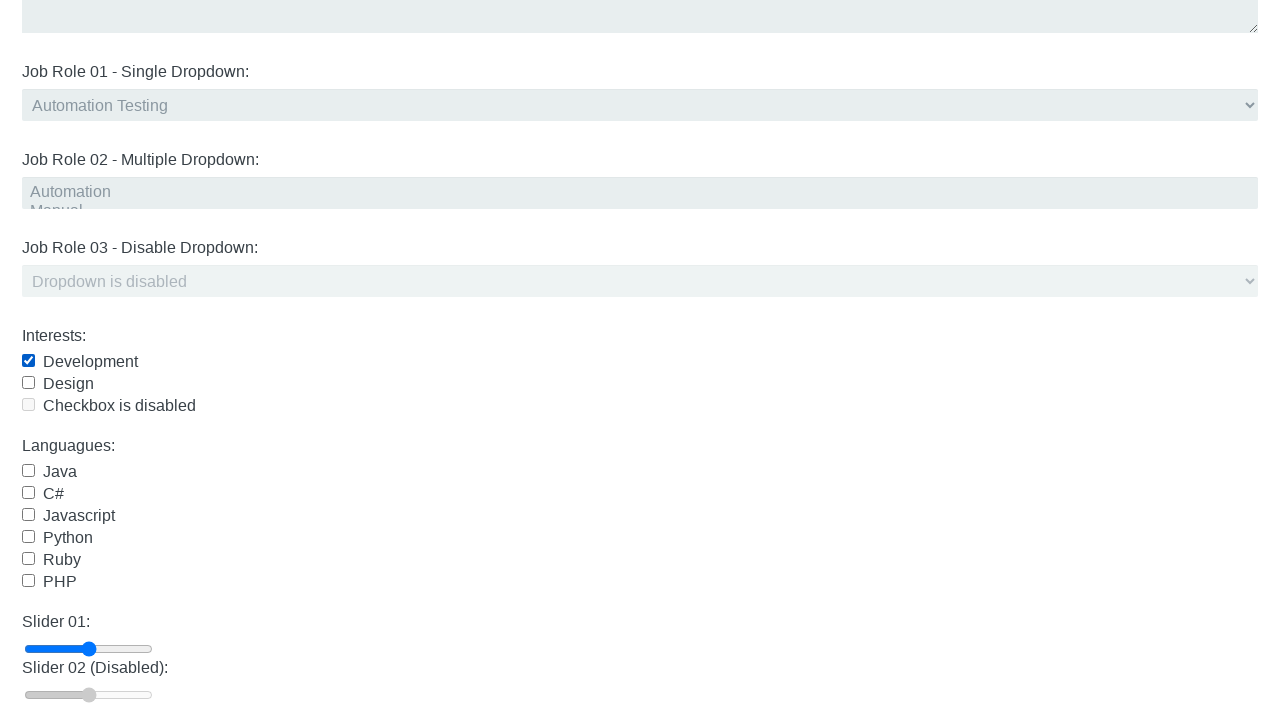